Tests window/tab switching functionality by clicking a link that opens a new window, then switching to that new window using Playwright's page handling.

Starting URL: http://the-internet.herokuapp.com/windows

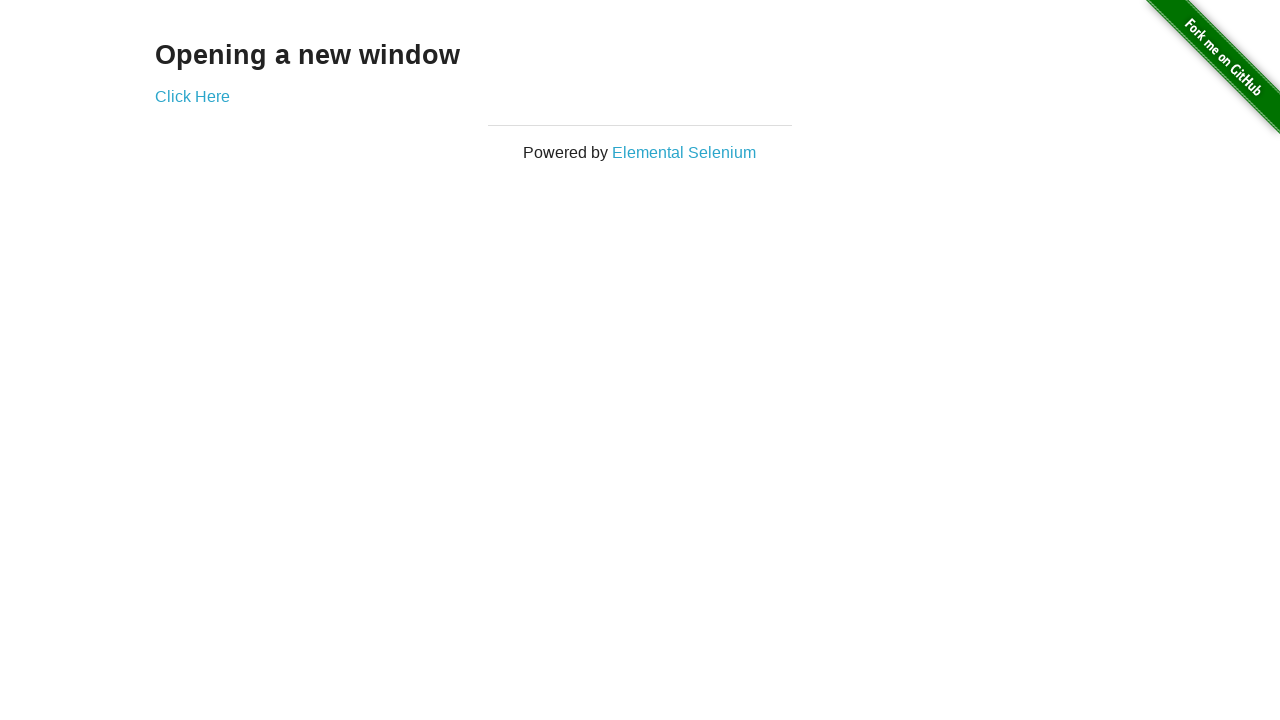

Retrieved and printed initial page title
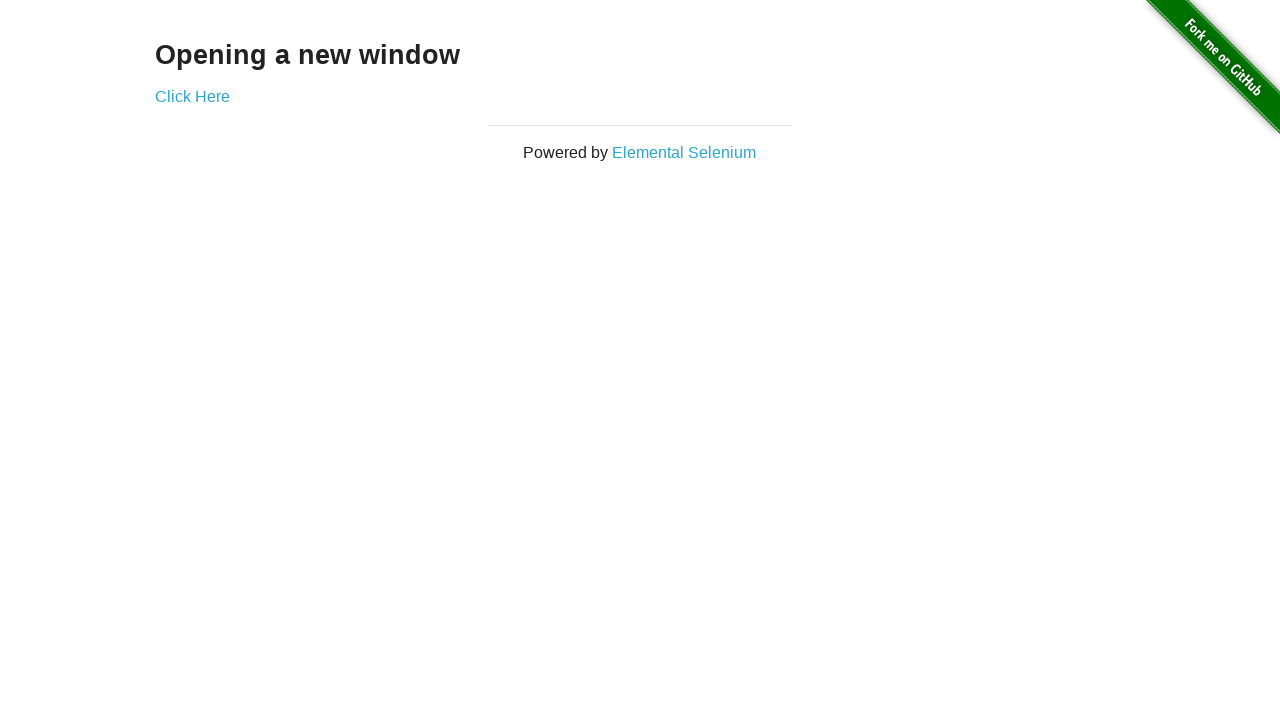

Stored reference to original page
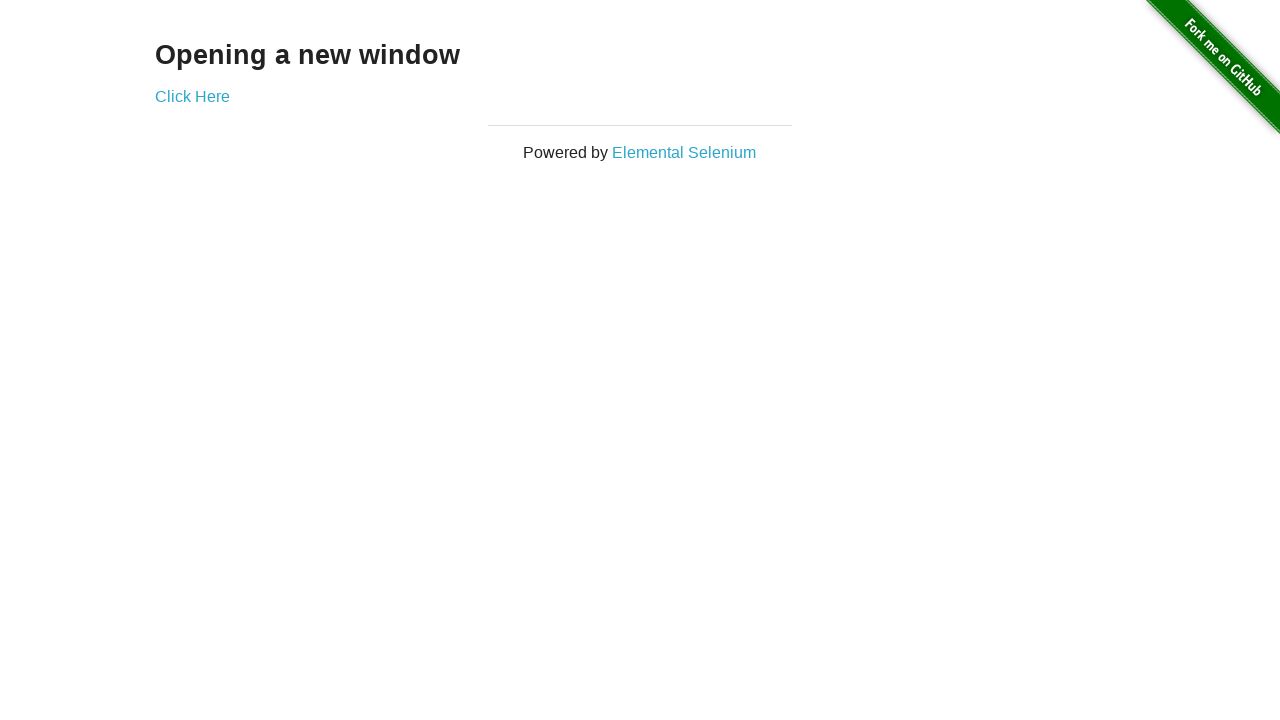

Clicked 'Click Here' link to open new window at (192, 96) on text=Click Here
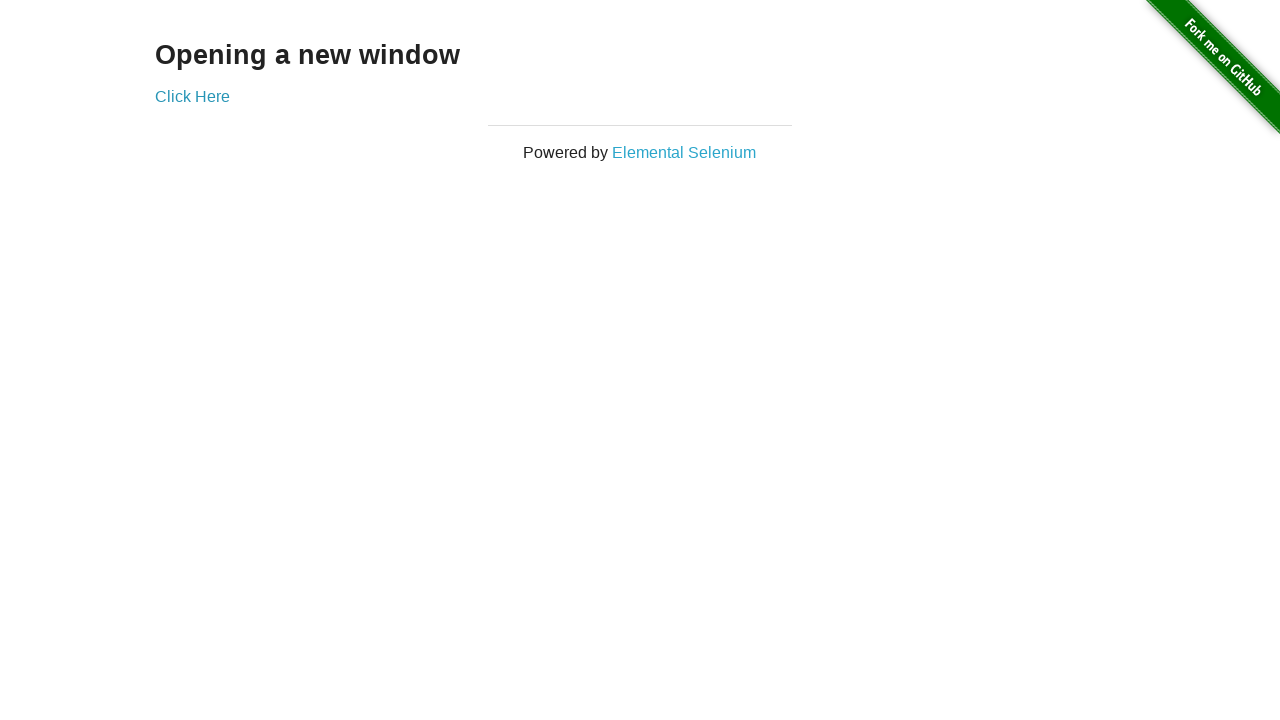

Captured reference to newly opened page/tab
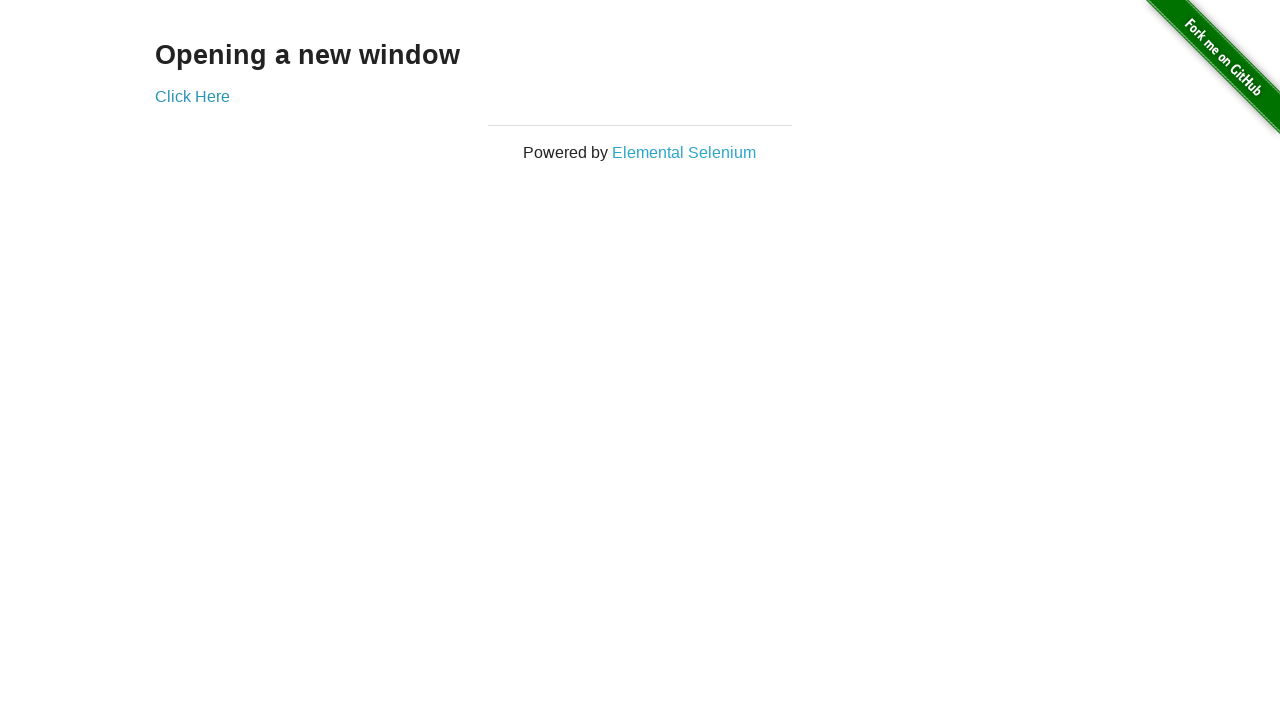

New page finished loading
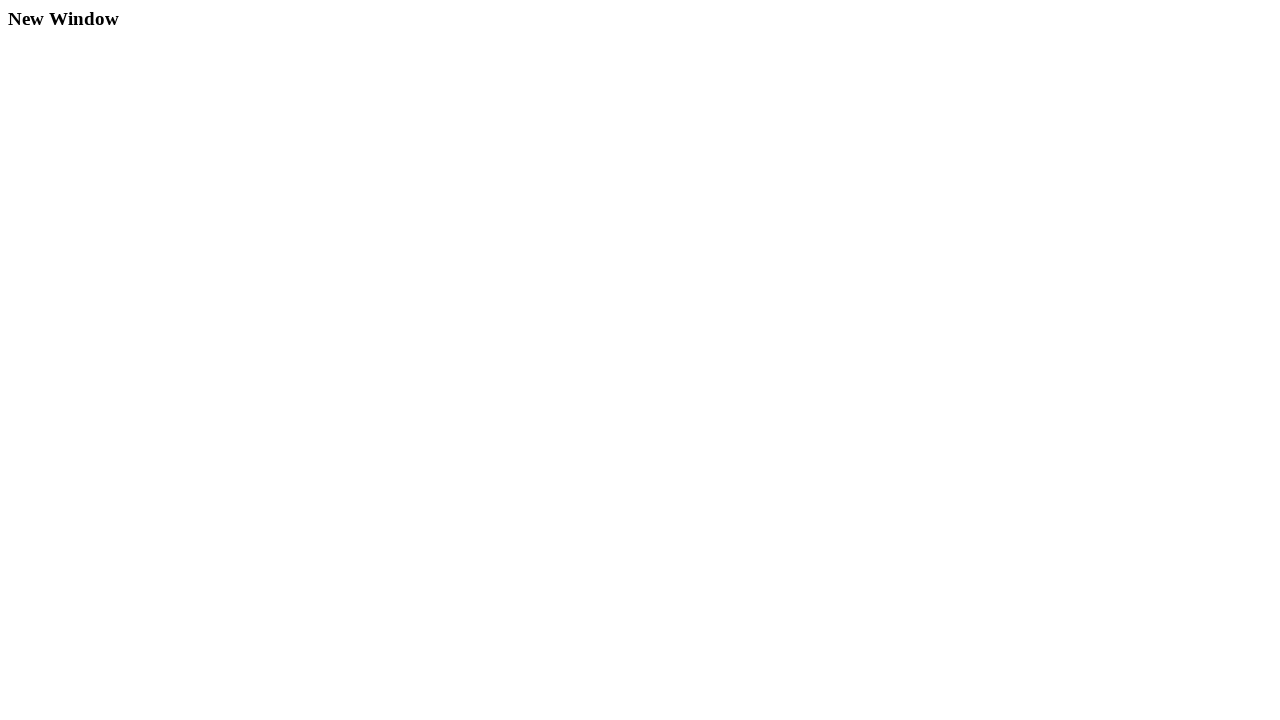

Retrieved and printed new page title
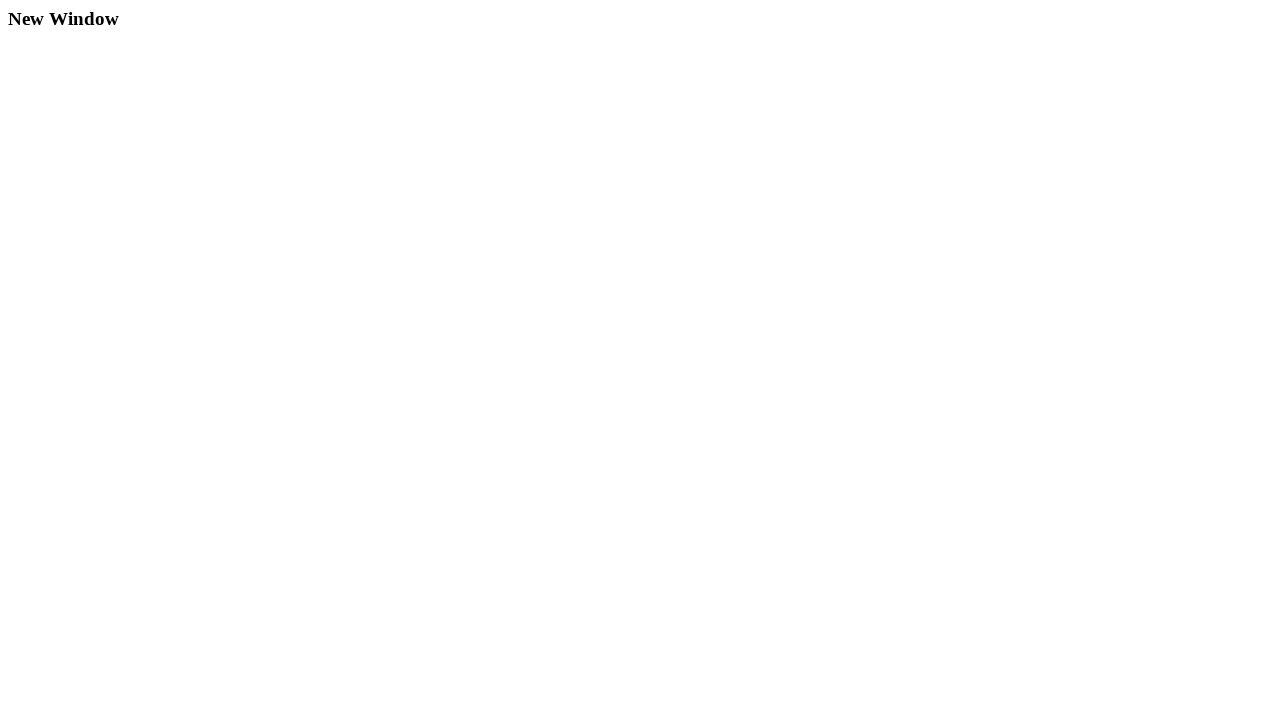

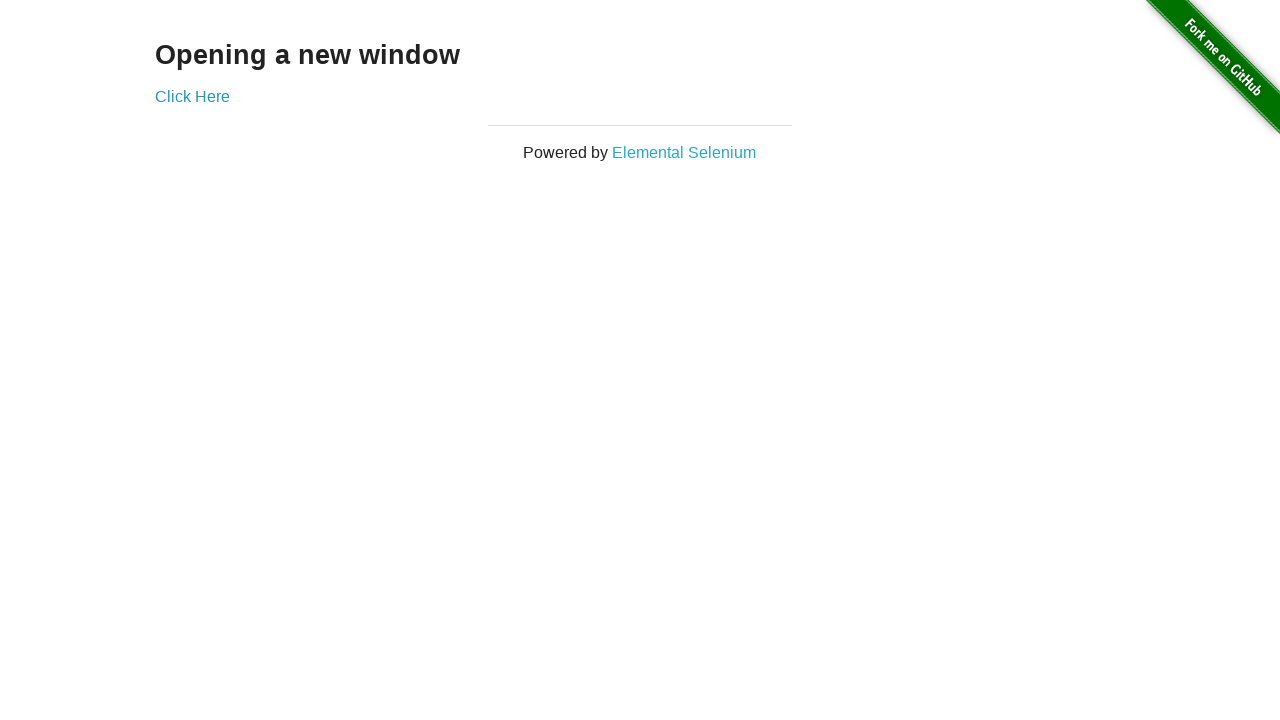